Tests Target.com search functionality by entering "soda" in the search field and clicking the search button

Starting URL: https://www.target.com/

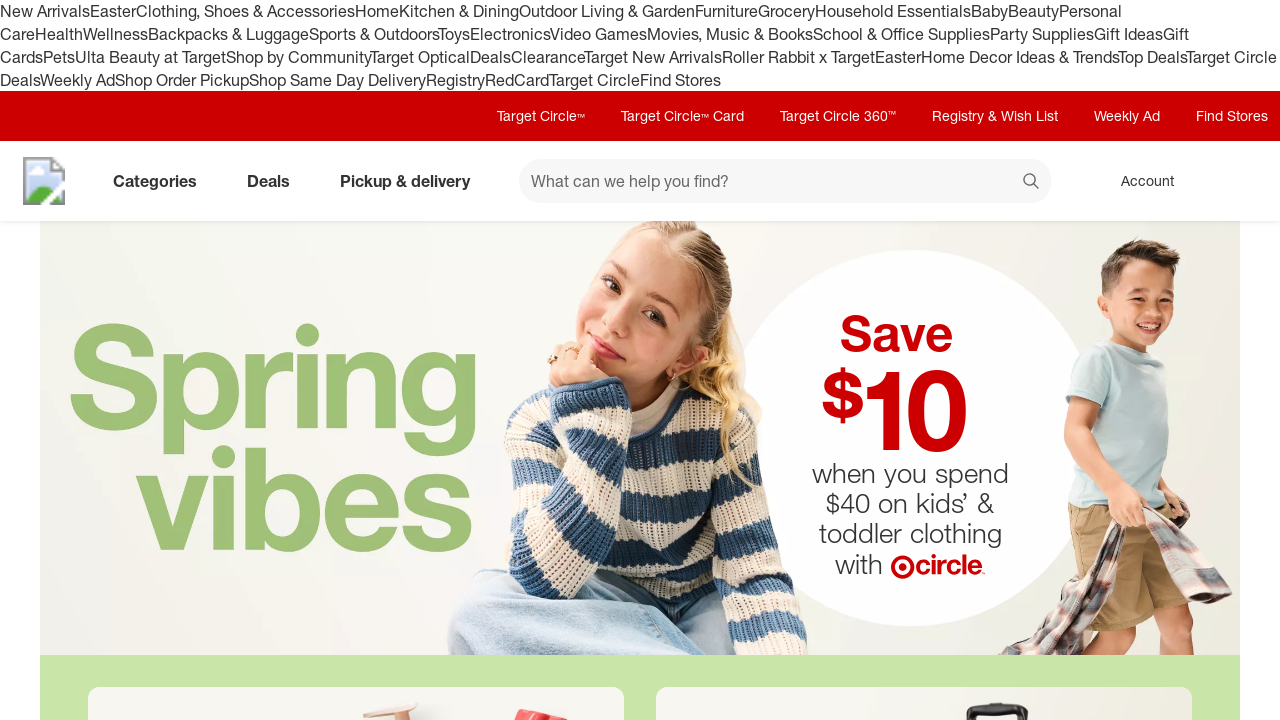

Page loaded - DOM content ready
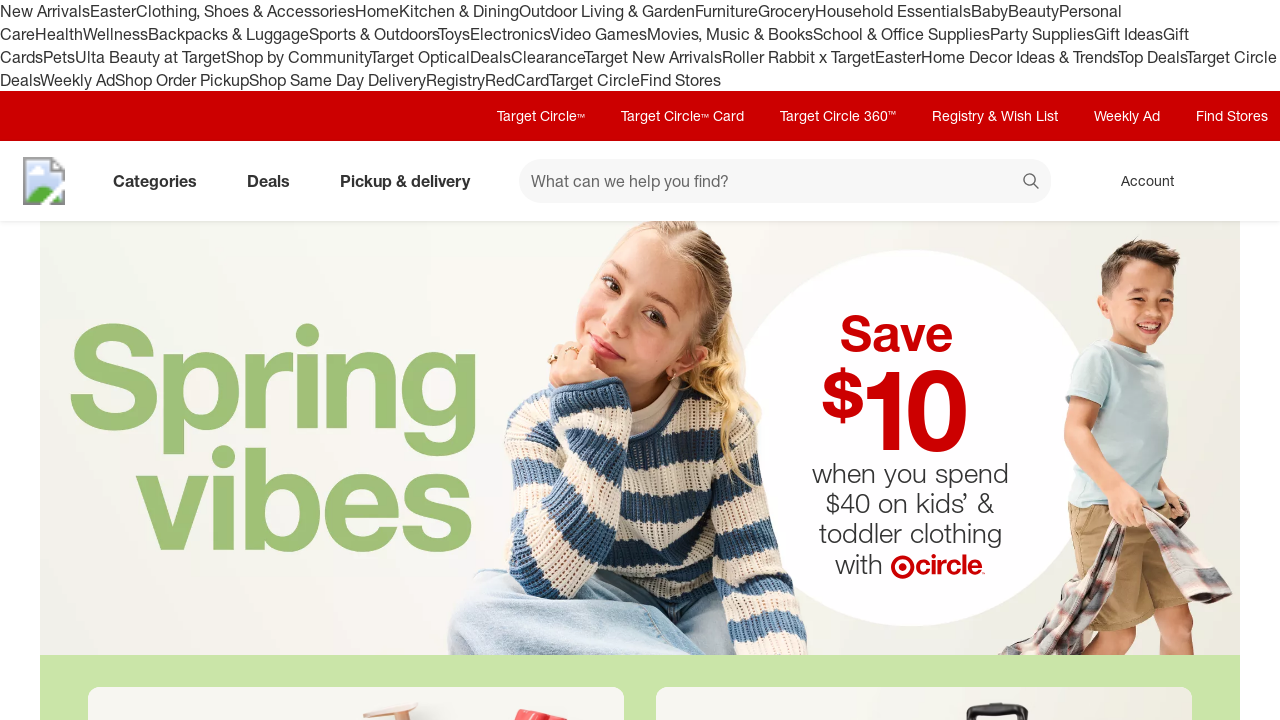

Filled search box with 'soda' on #search
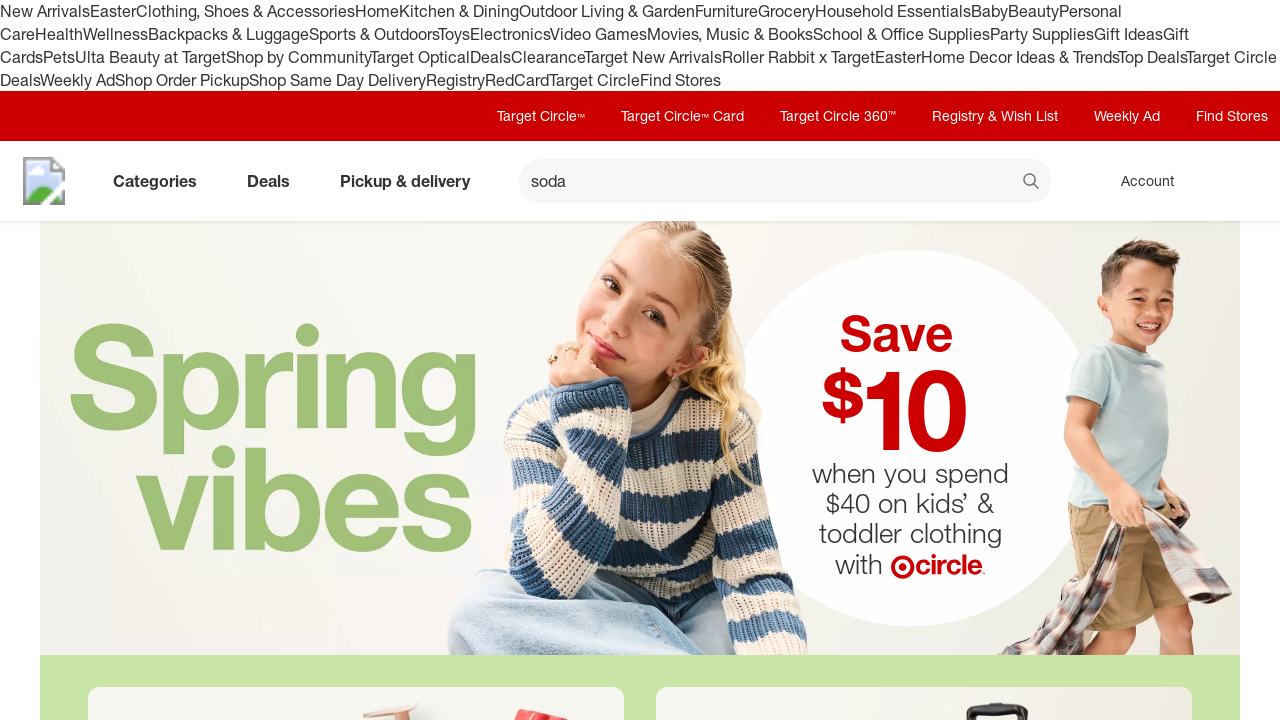

Clicked search button to search for soda at (1032, 183) on button[data-test='@web/Search/SearchButton']
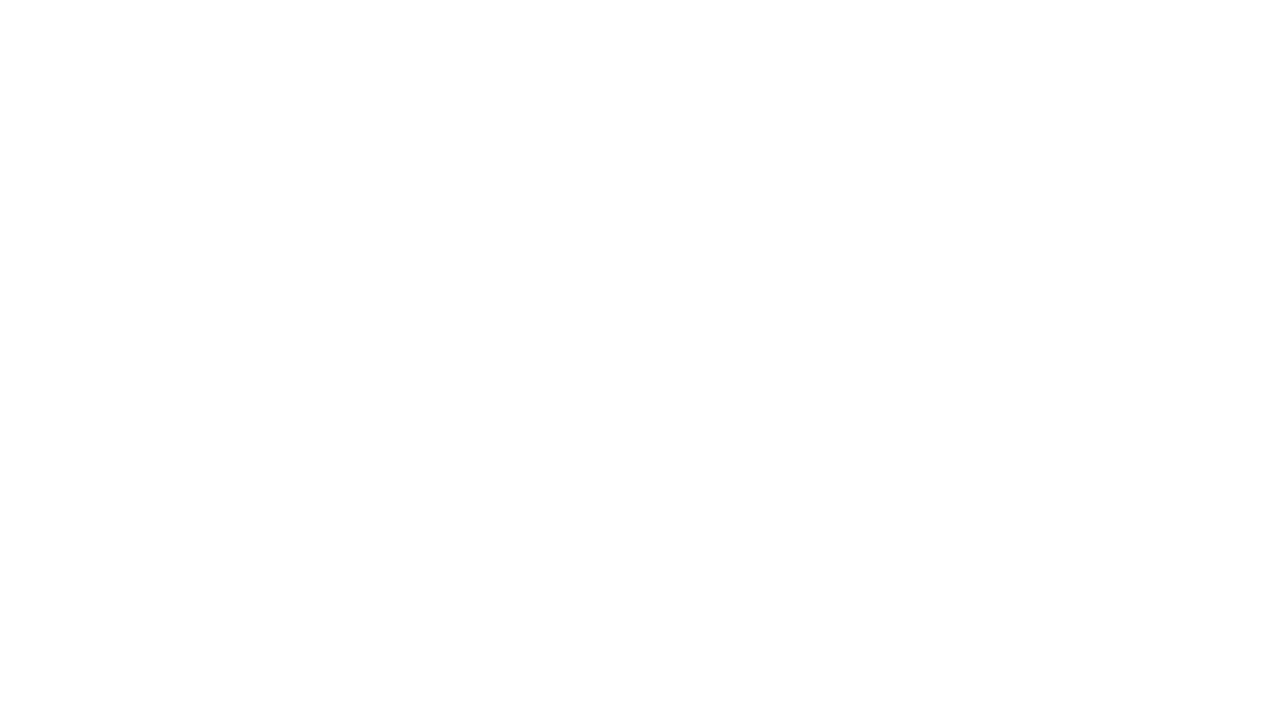

Search results loaded - network idle
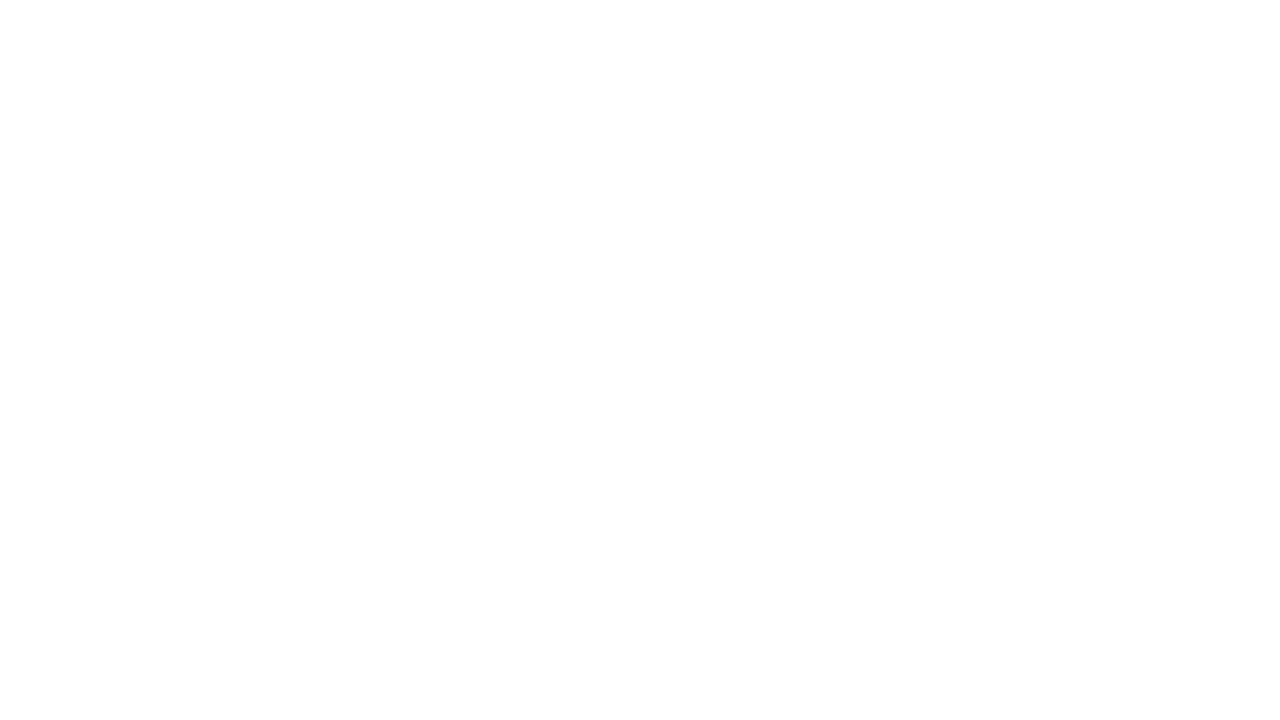

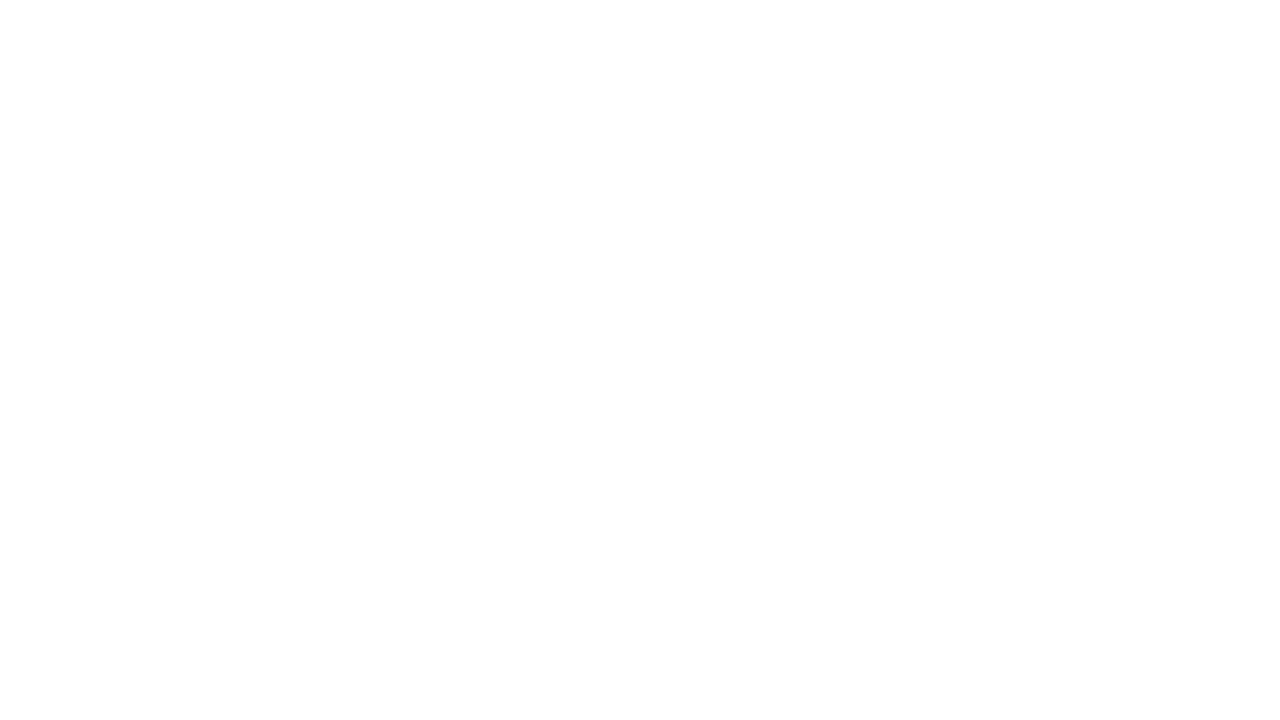